Solves a robot captcha challenge by reading a value from the page, calculating a mathematical function, entering the answer, checking a checkbox, selecting a radio button, and submitting the form.

Starting URL: http://suninjuly.github.io/math.html

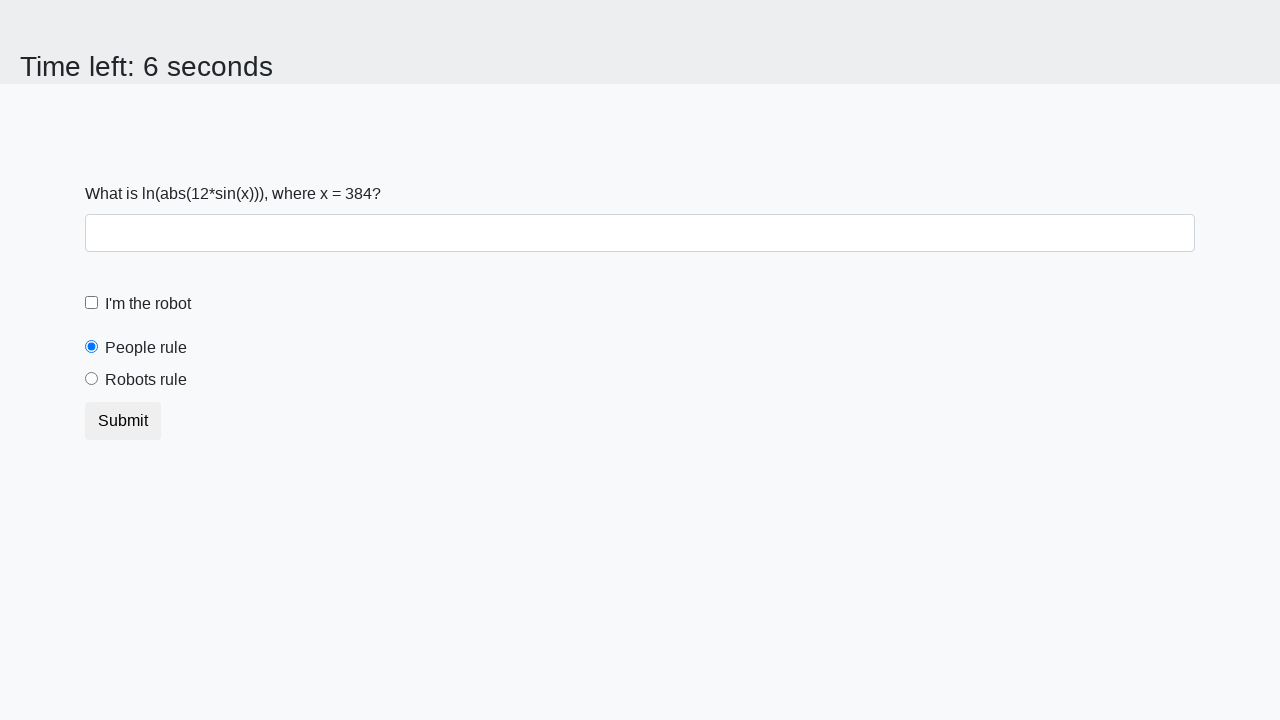

Read x value from the page
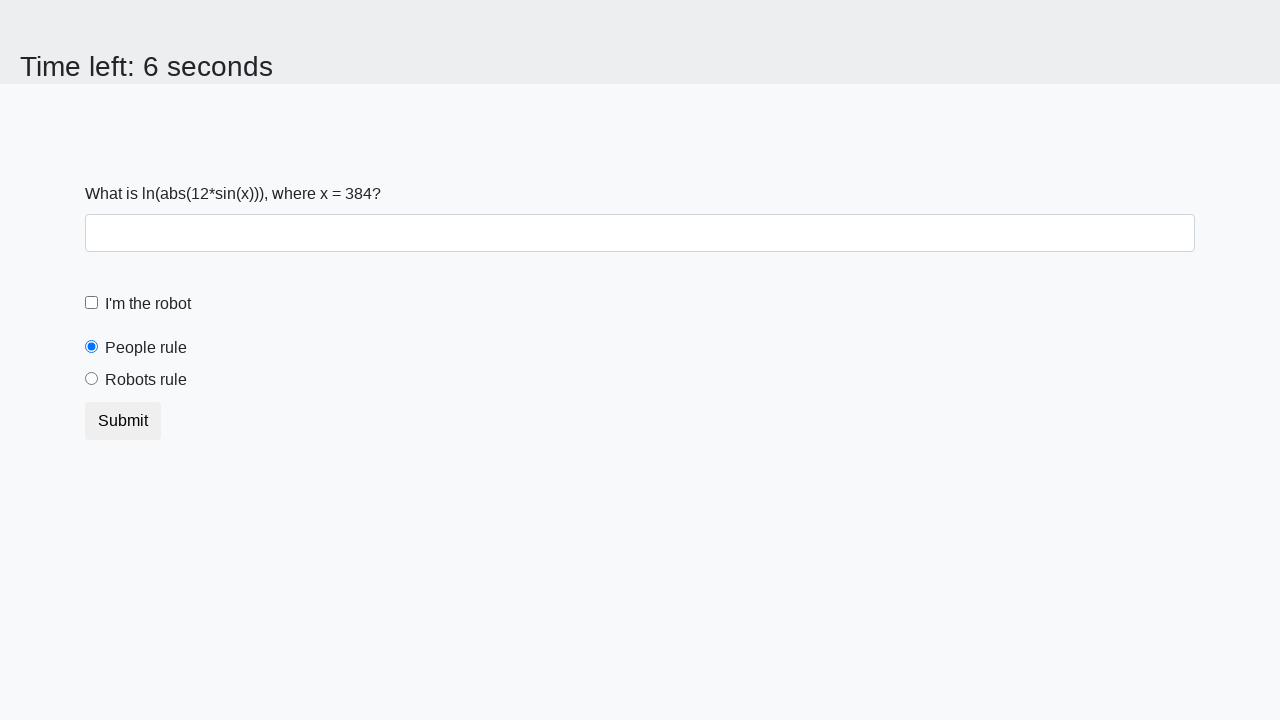

Calculated mathematical result using logarithmic function
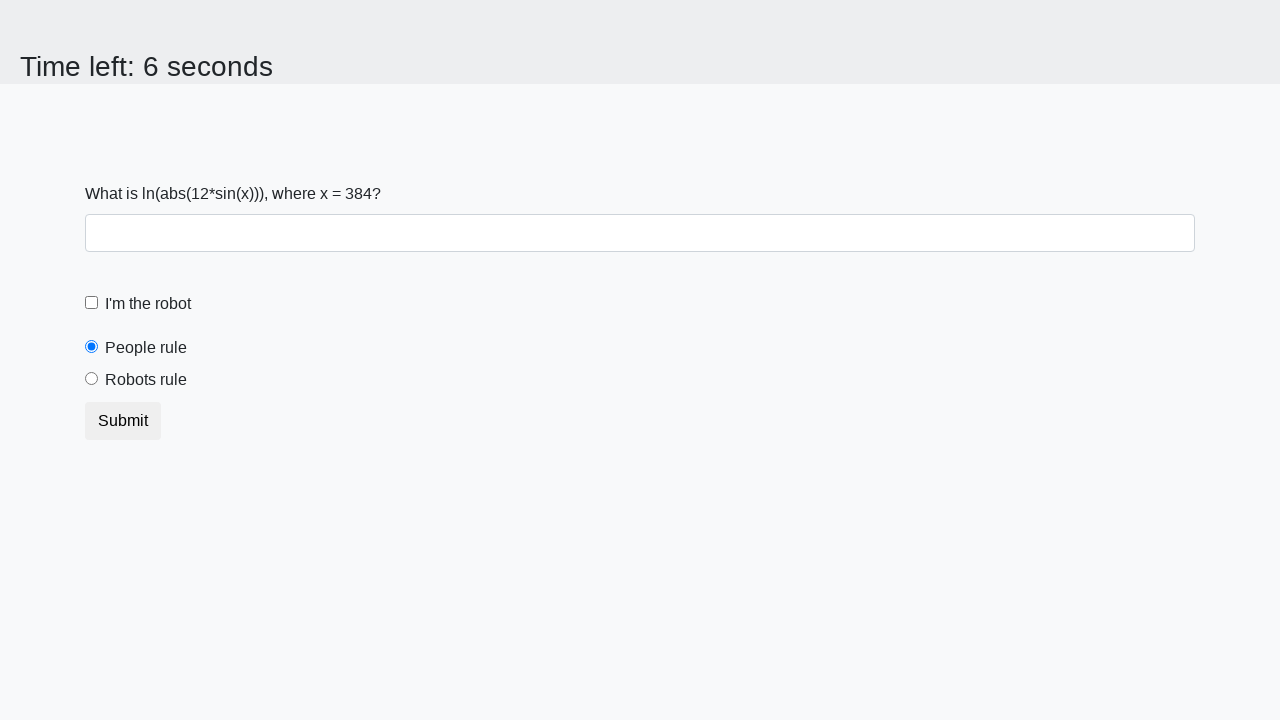

Entered calculated answer in the input field on input:required
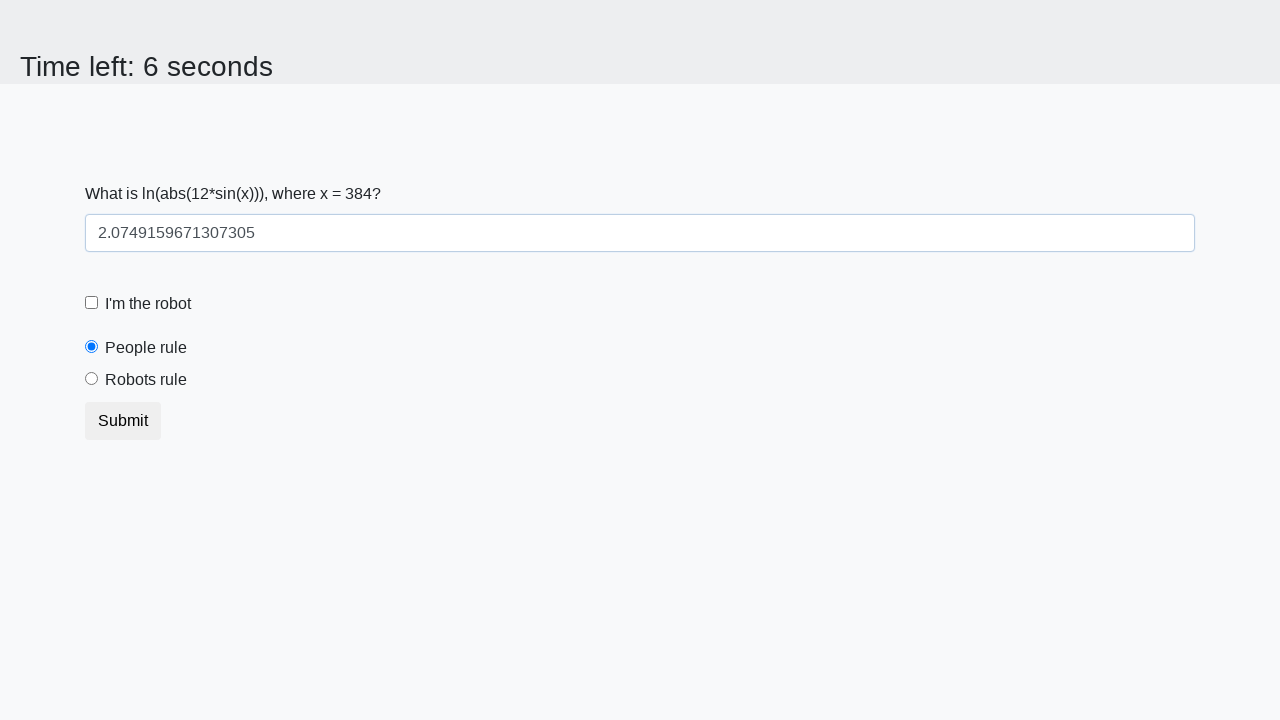

Checked the robot verification checkbox at (148, 304) on label[for='robotCheckbox']
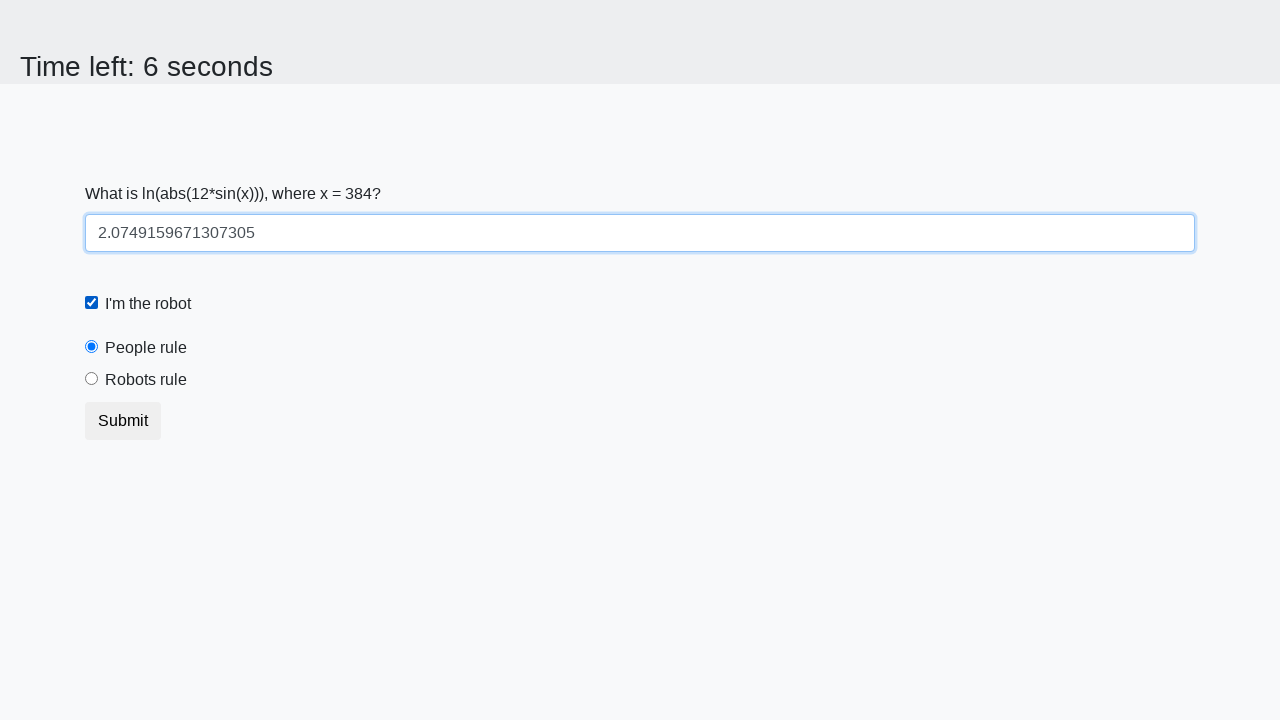

Selected 'Robots rule!' radio button at (146, 380) on label[for='robotsRule']
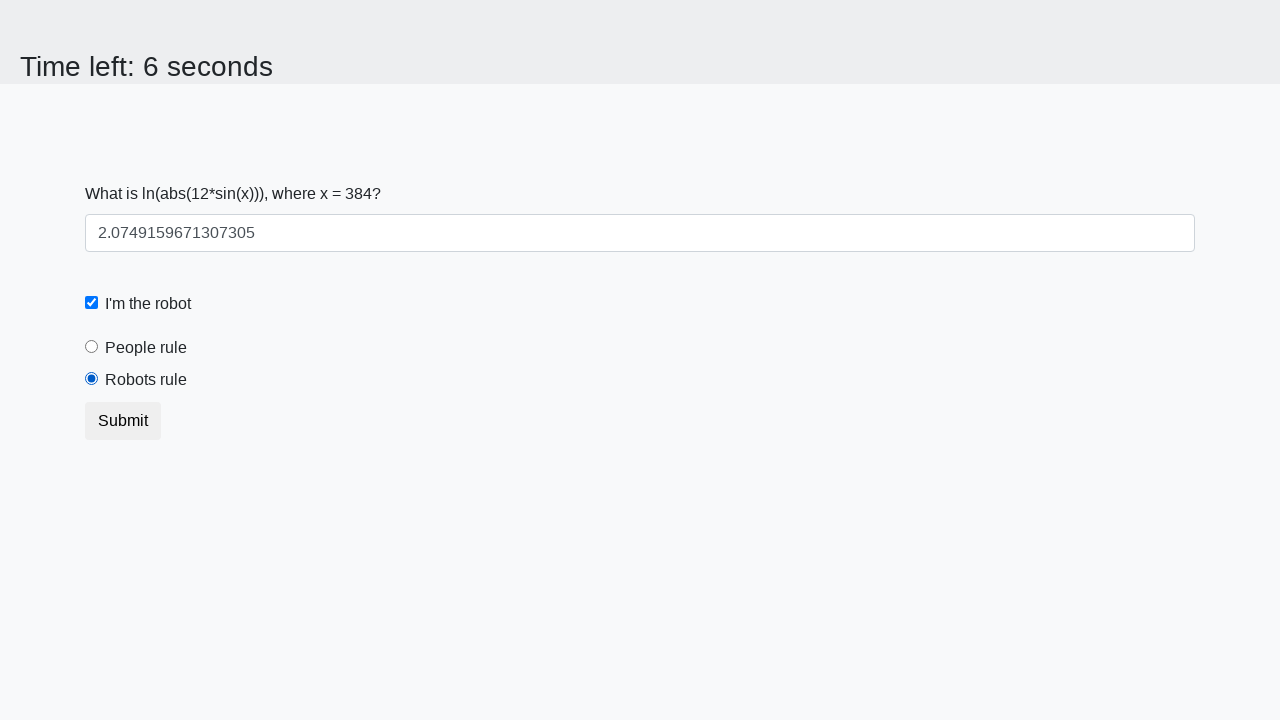

Clicked submit button to complete the captcha challenge at (123, 421) on button.btn
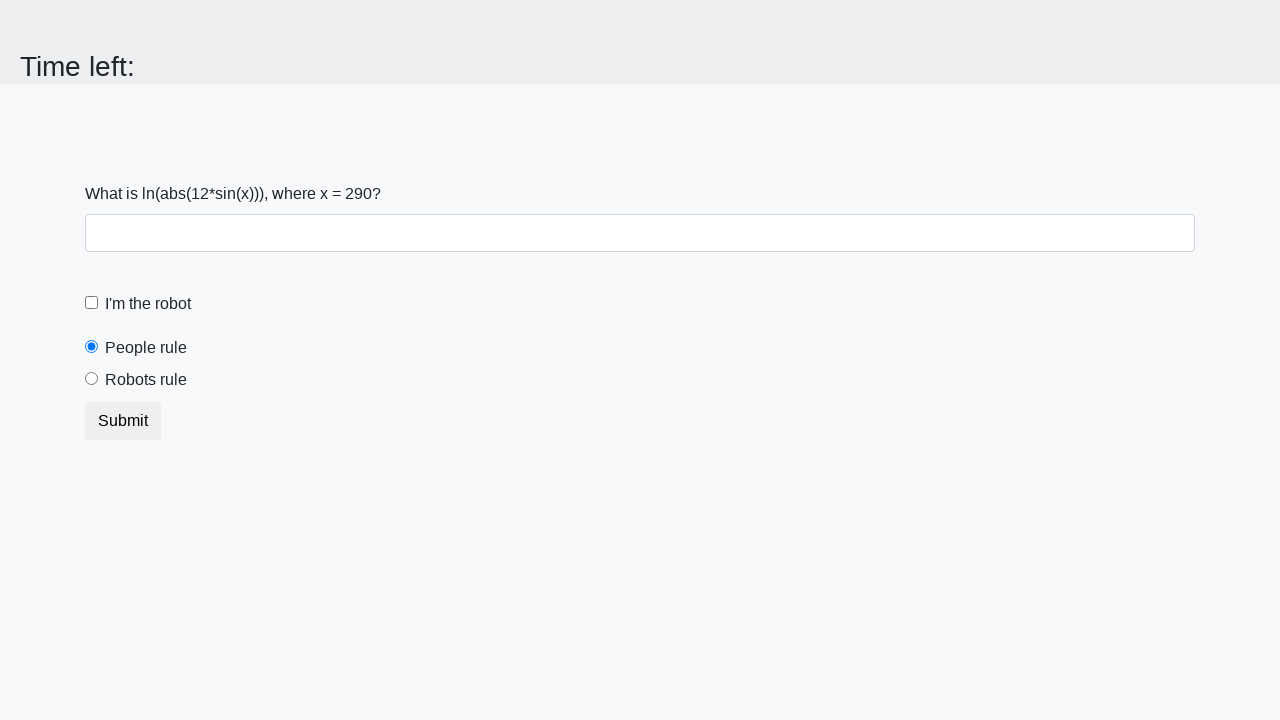

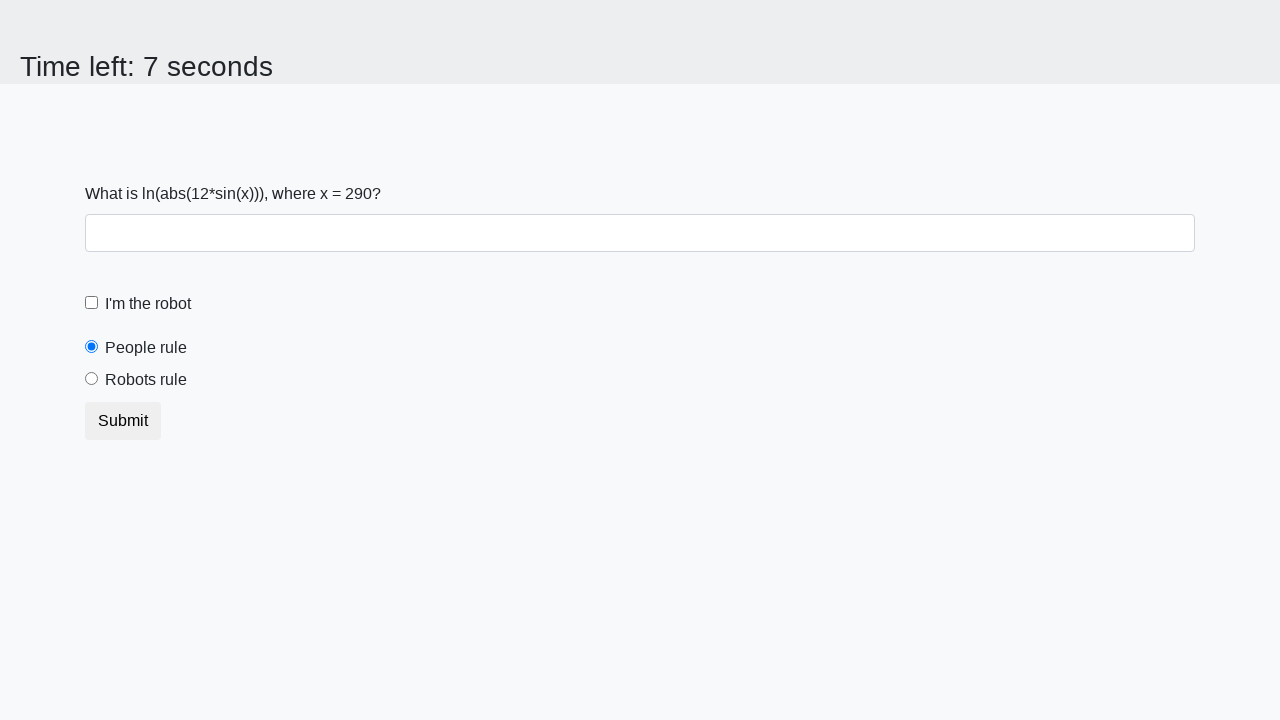